Tests table pagination by scrolling to a fixed header table and verifying the table rows are displayed.

Starting URL: https://rahulshettyacademy.com/AutomationPractice/

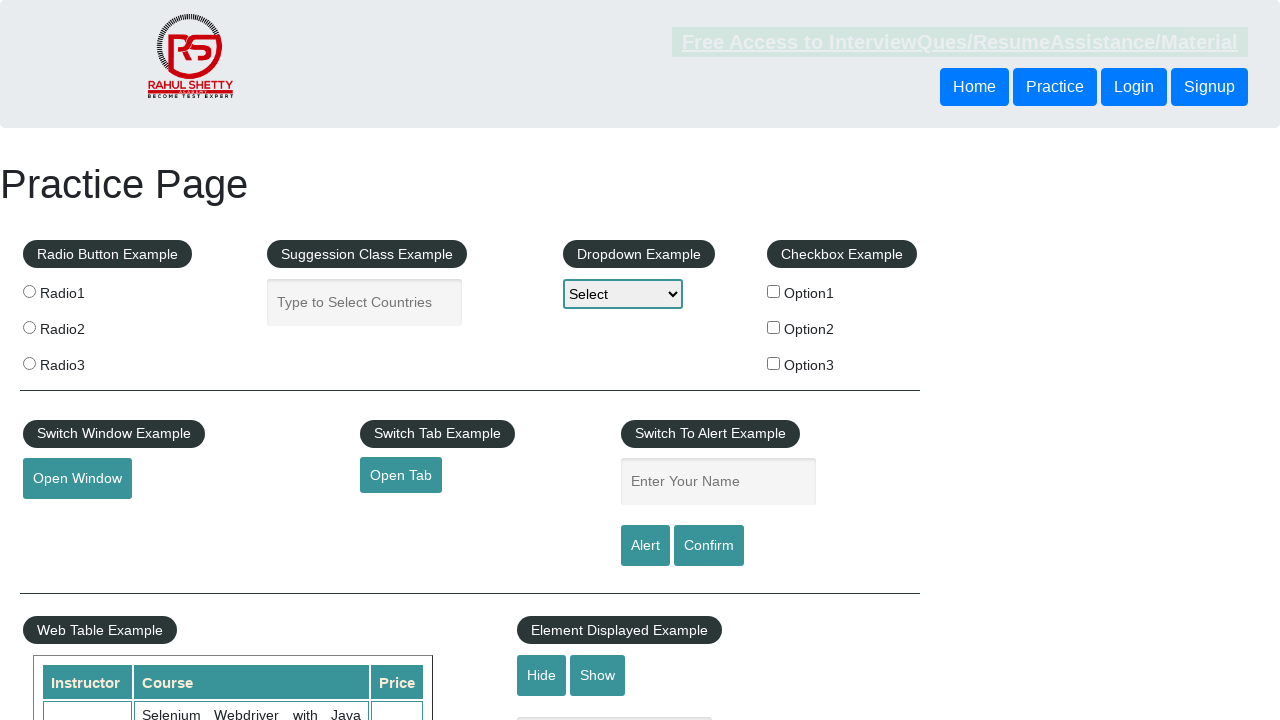

Scrolled to fixed header table with id 'product'
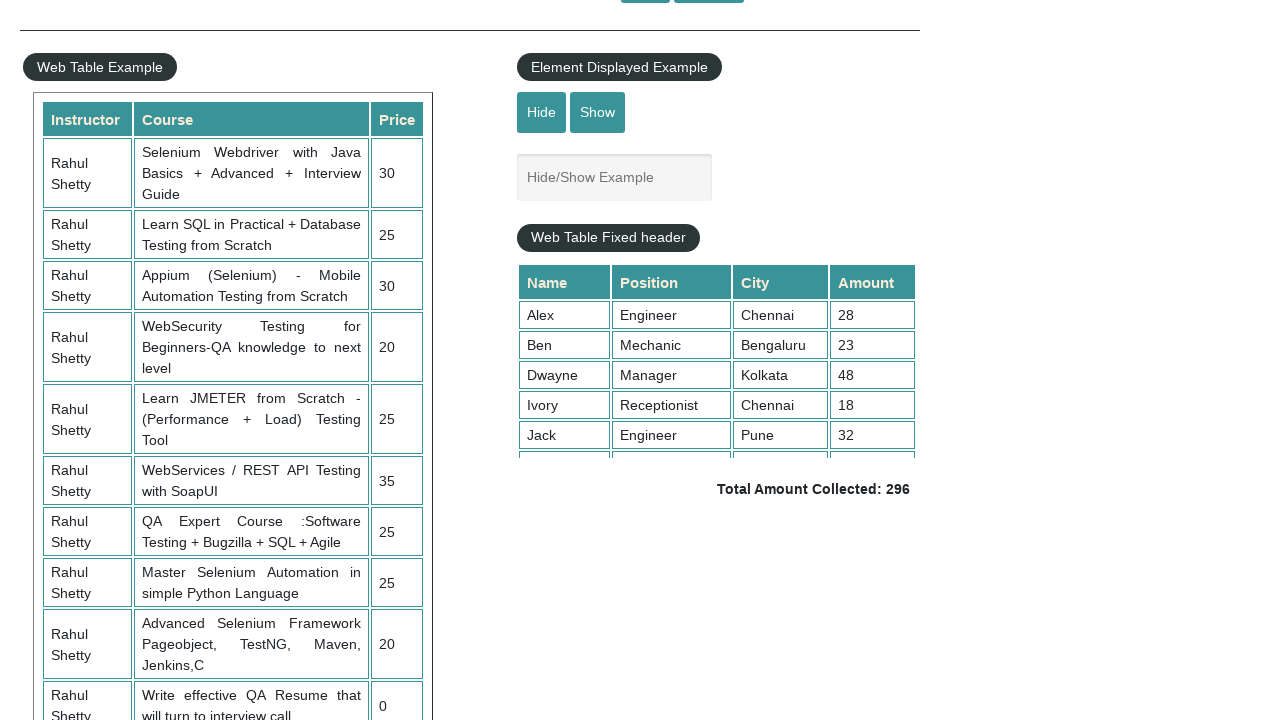

Clicked on the product table at (717, 417) on xpath=//div[@class='tableFixHead']/table[@id='product']
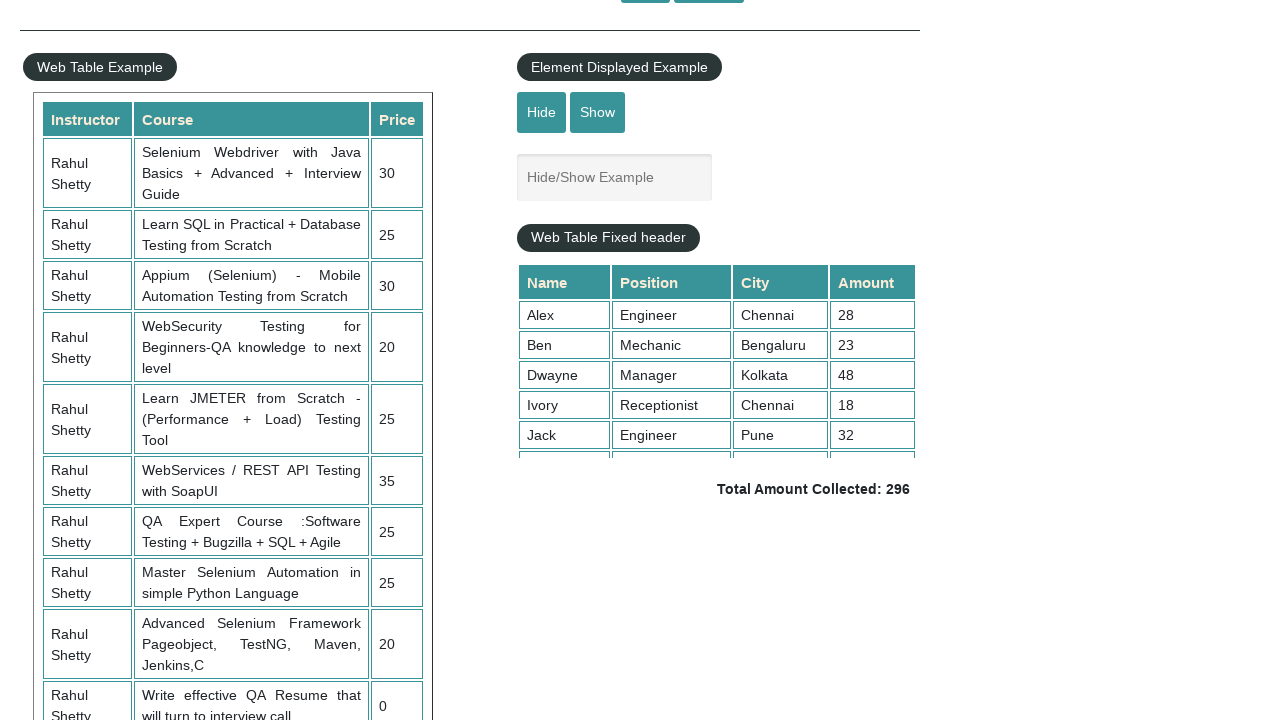

Table rows are now visible
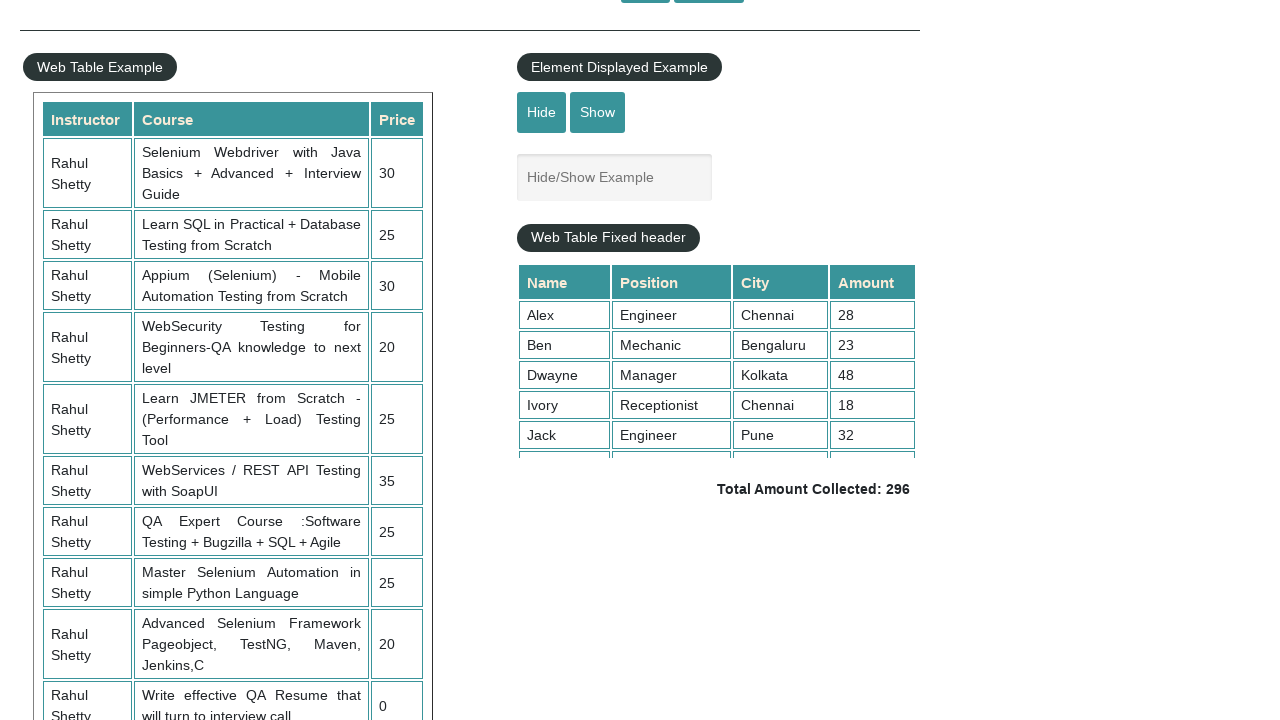

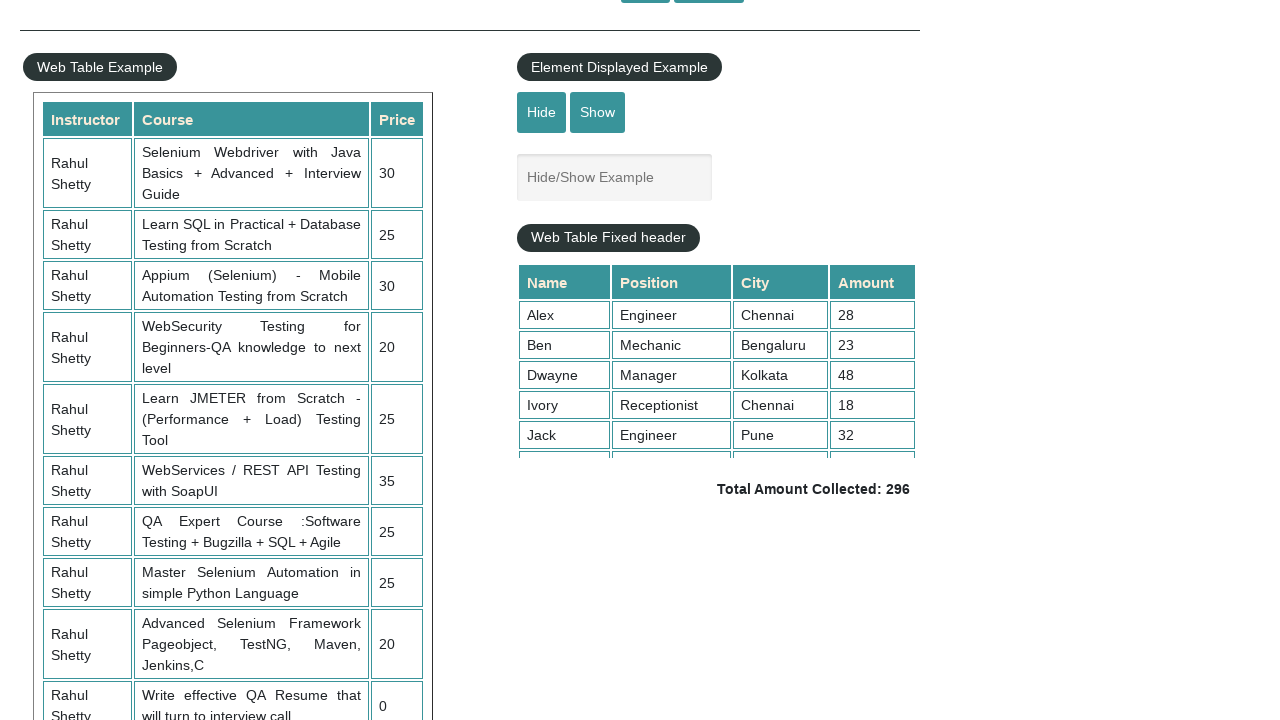